Demonstrates XPath locator techniques by finding and interacting with elements on a practice page using various XPath functions like contains() and text()

Starting URL: https://selectorshub.com/xpath-practice-page/

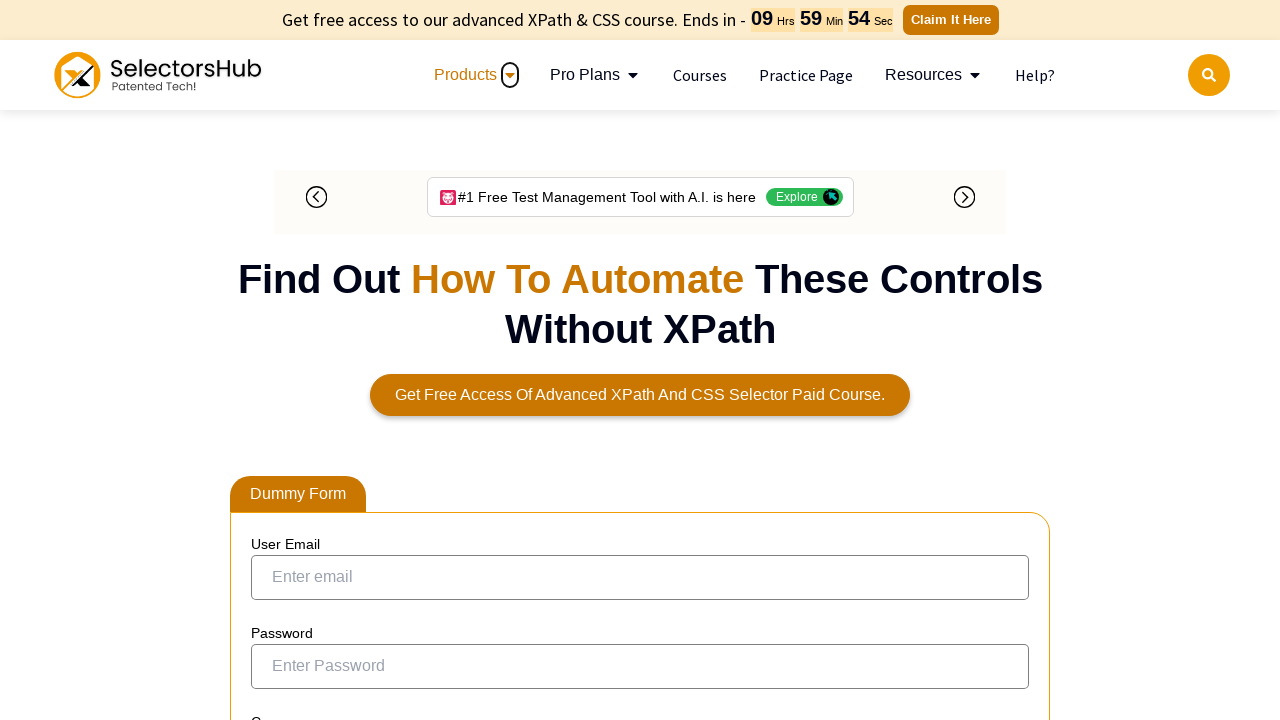

Located element using XPath contains() function with partial text 'how to automate'
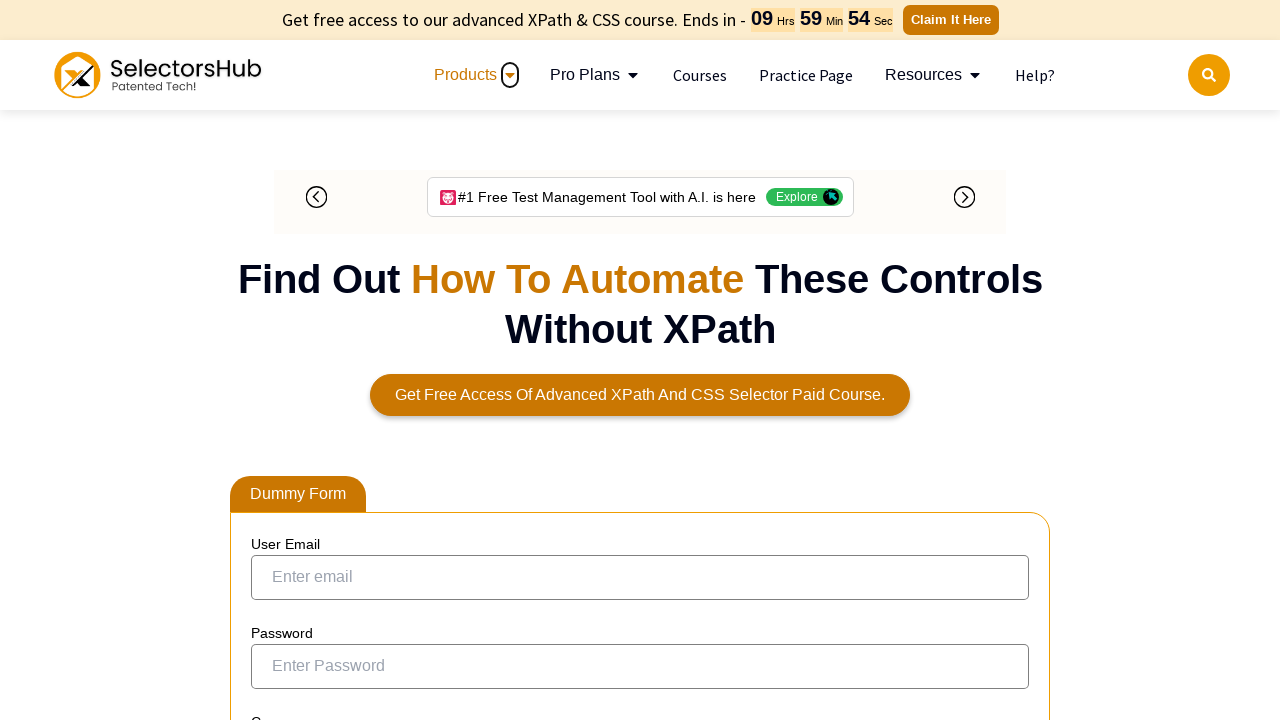

Element found with text: how to automate
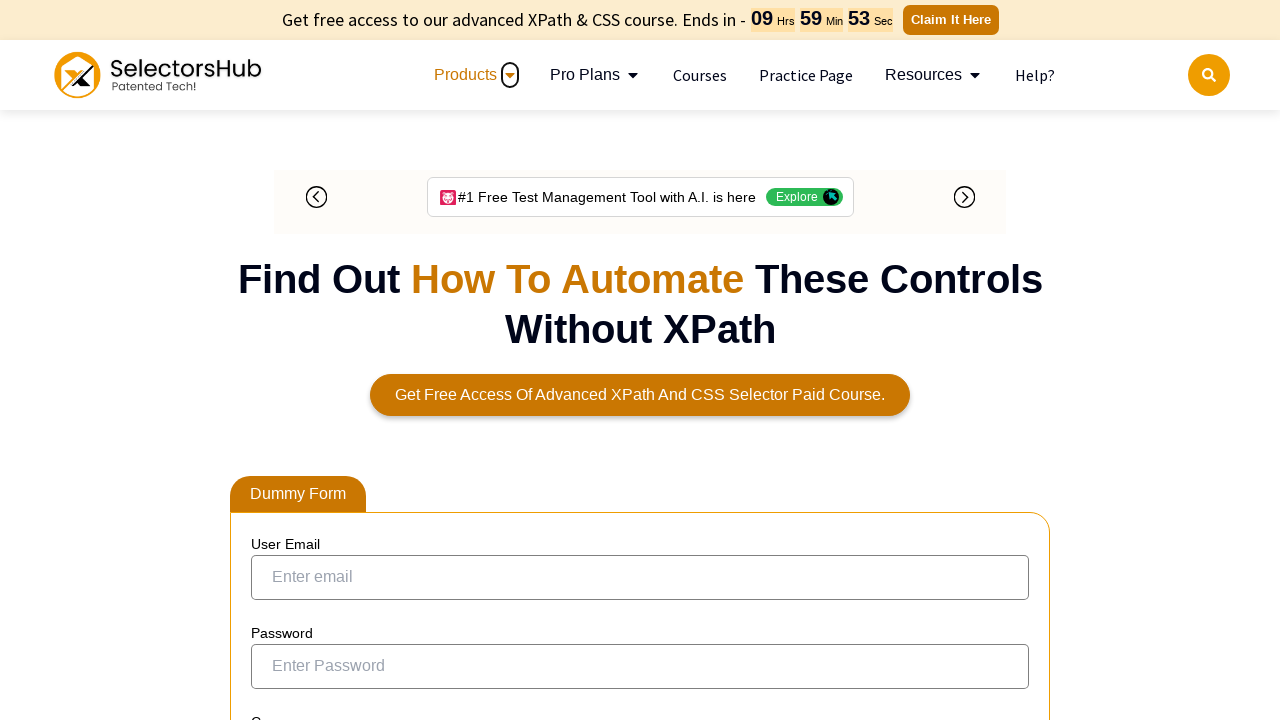

Located button element using XPath text() function for exact match 'Users Table'
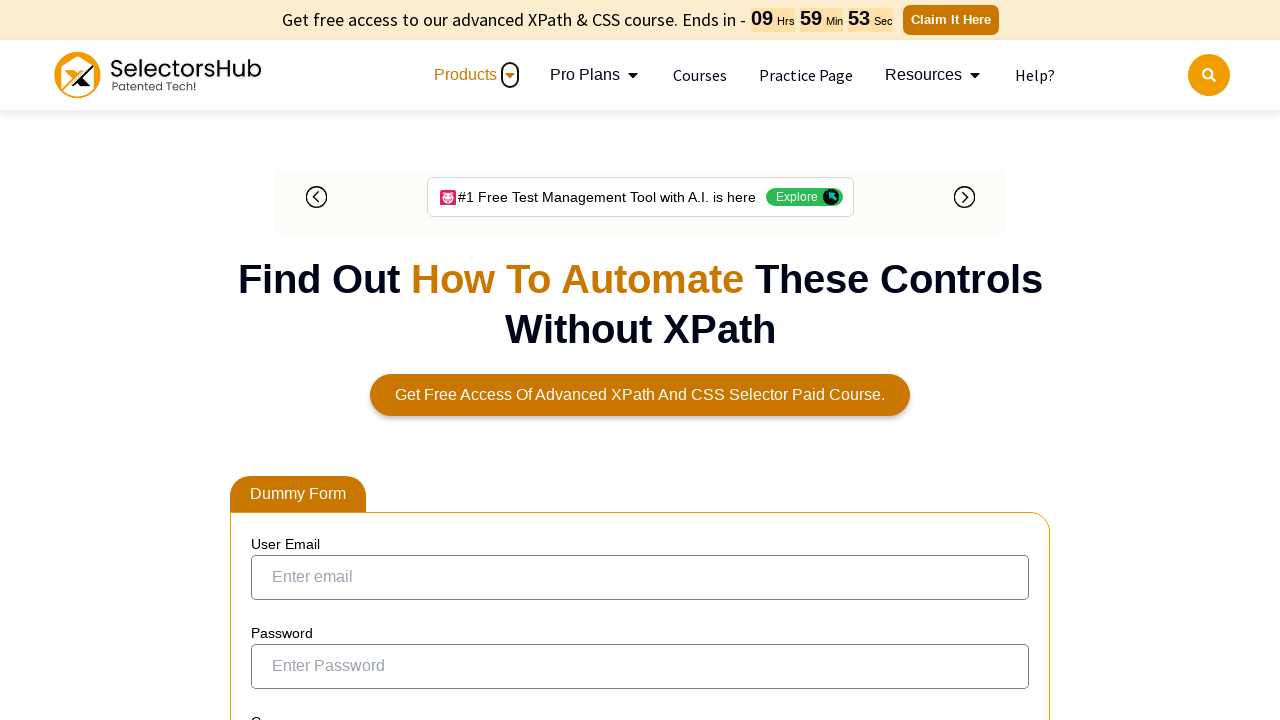

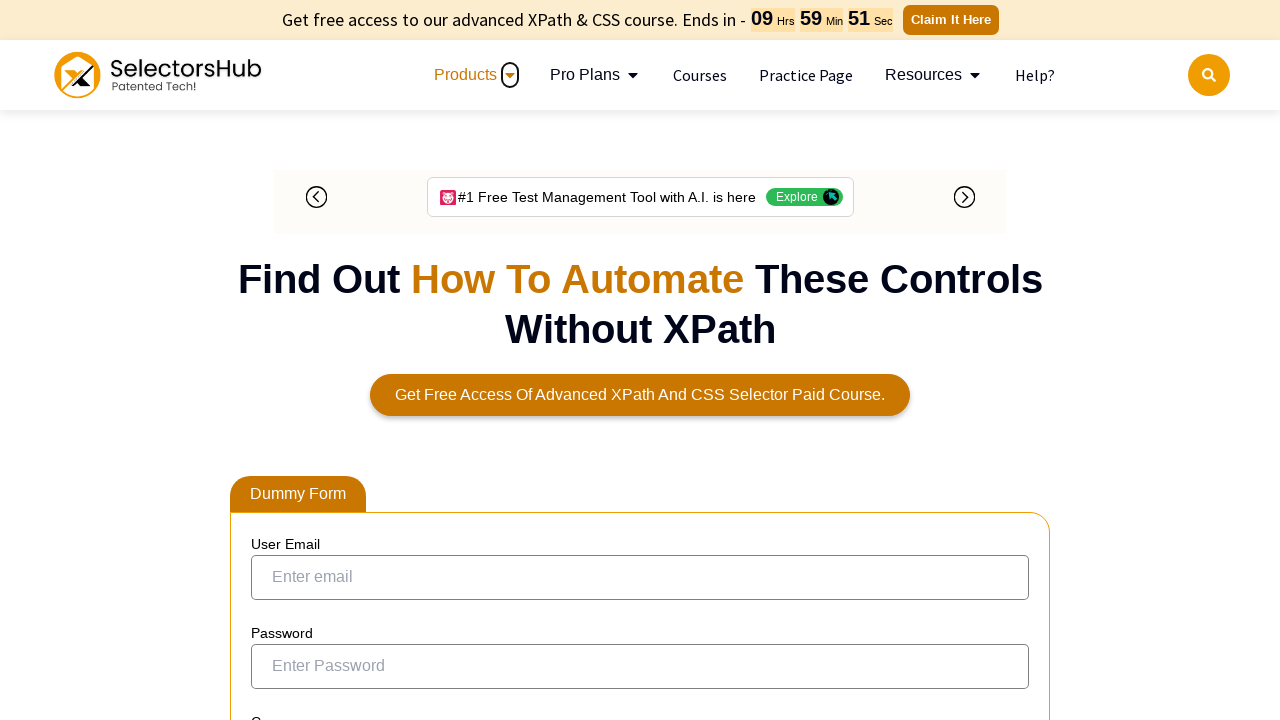